Navigates to the Programiz Python programming page and scrolls to bring the Contact link into view.

Starting URL: https://www.programiz.com/python-programming

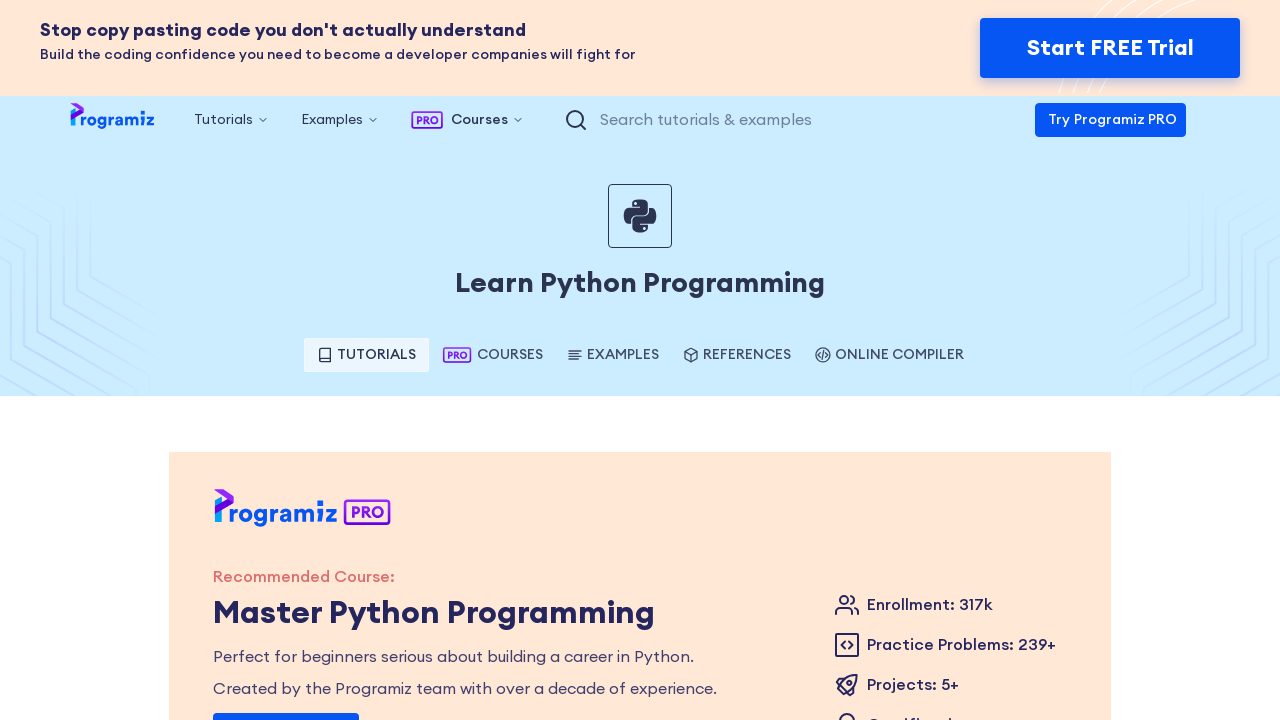

Waited for page to reach domcontentloaded state
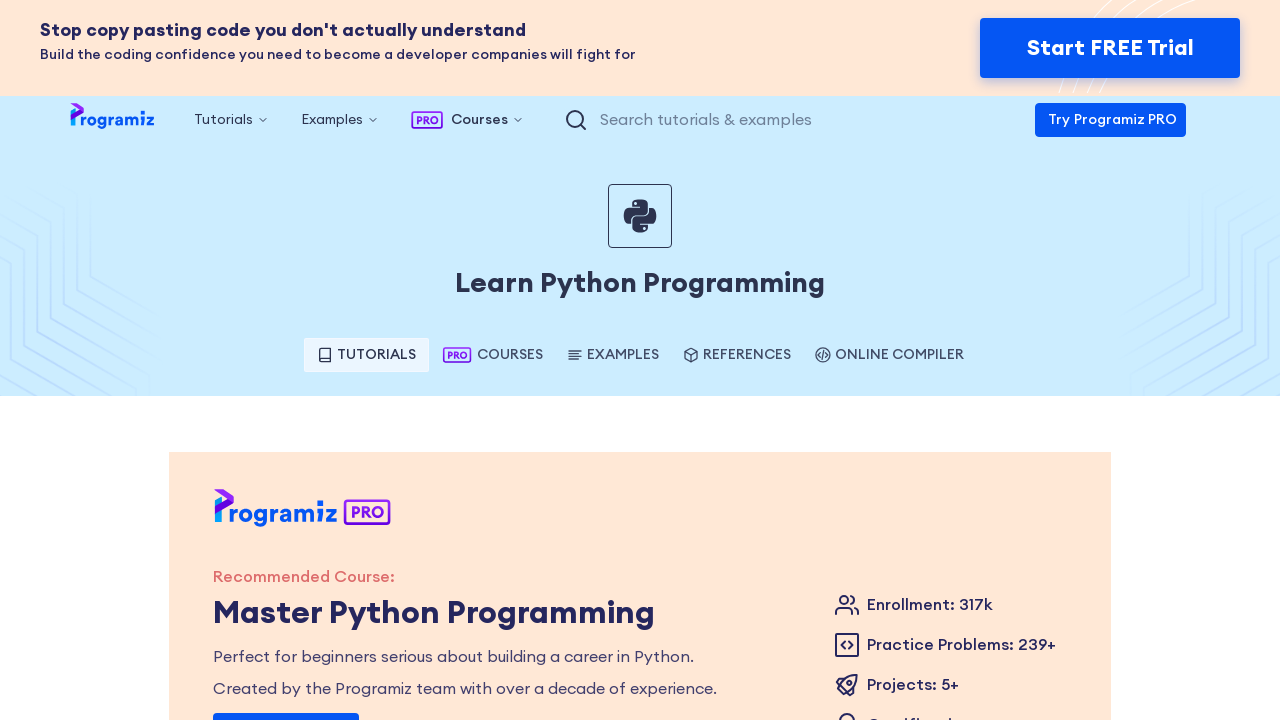

Located the Contact link element
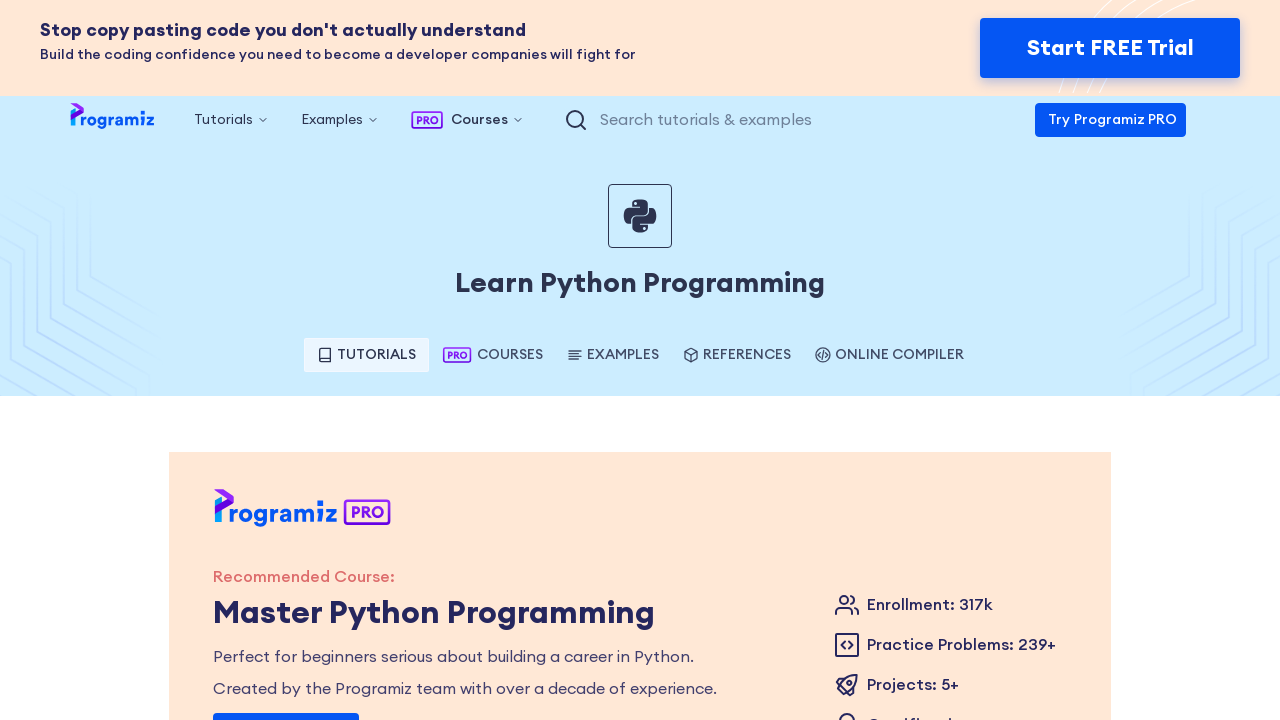

Scrolled the Contact link into view
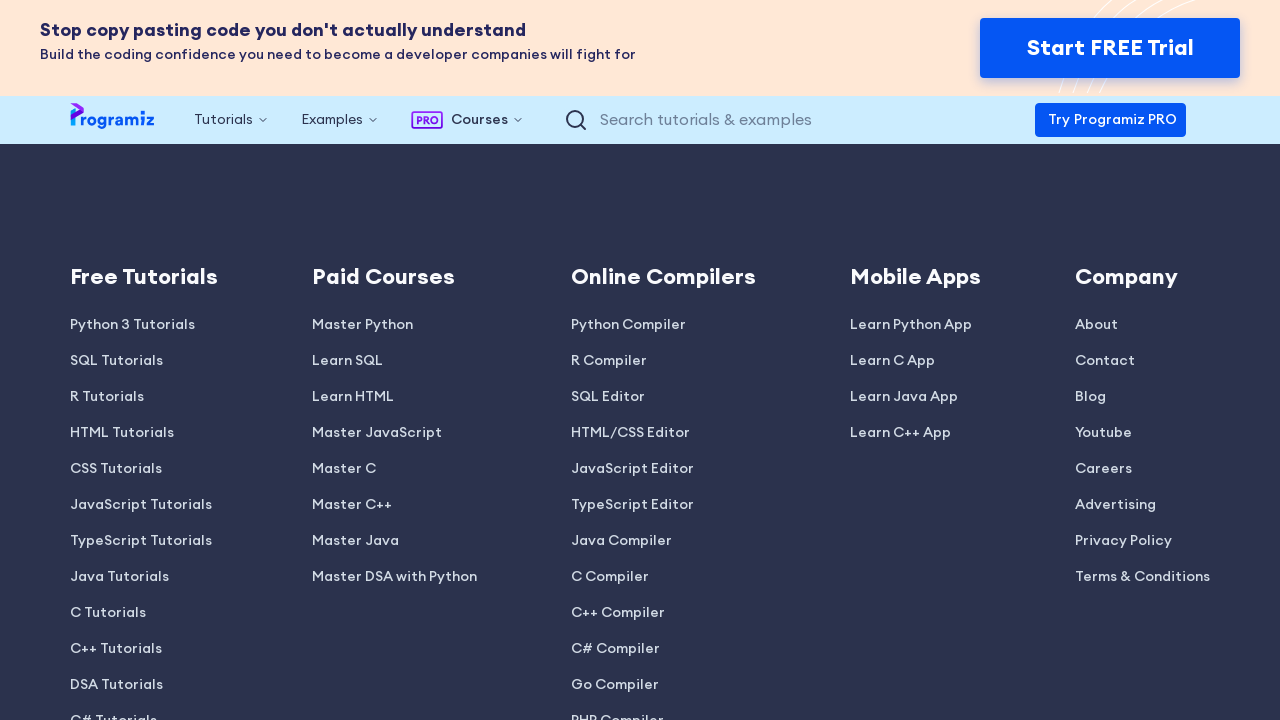

Waited 1 second to observe the scroll
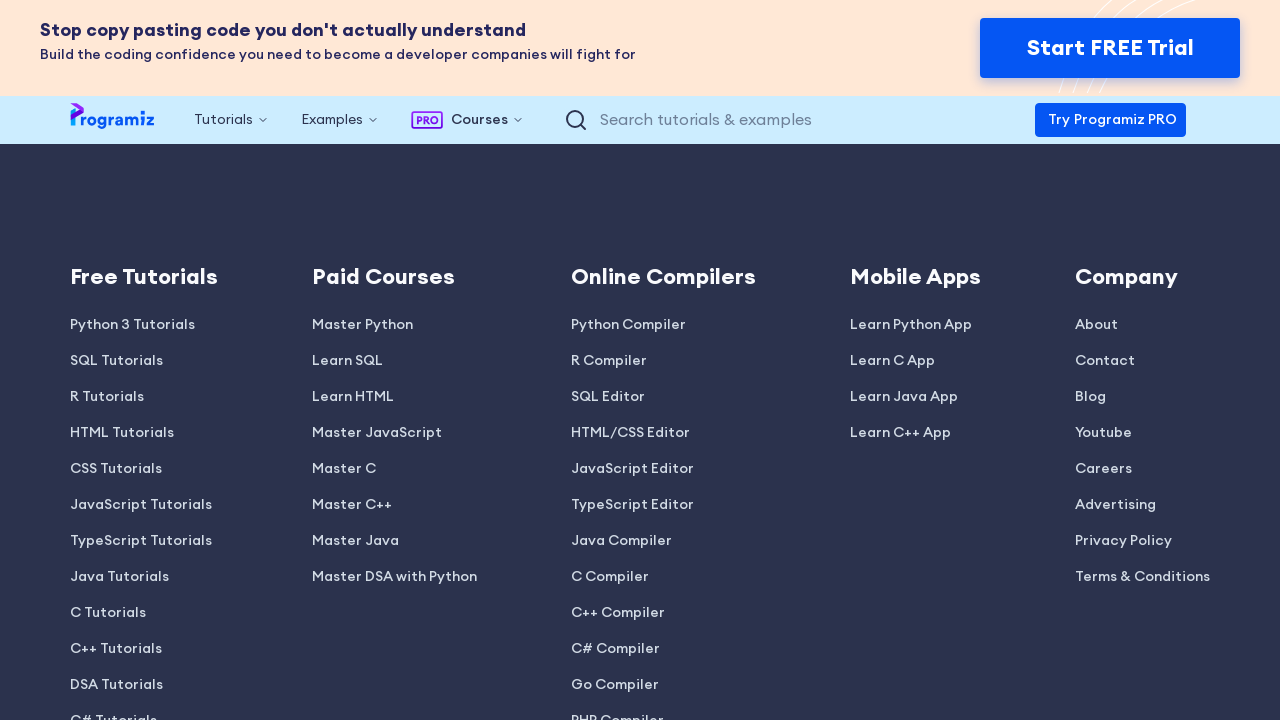

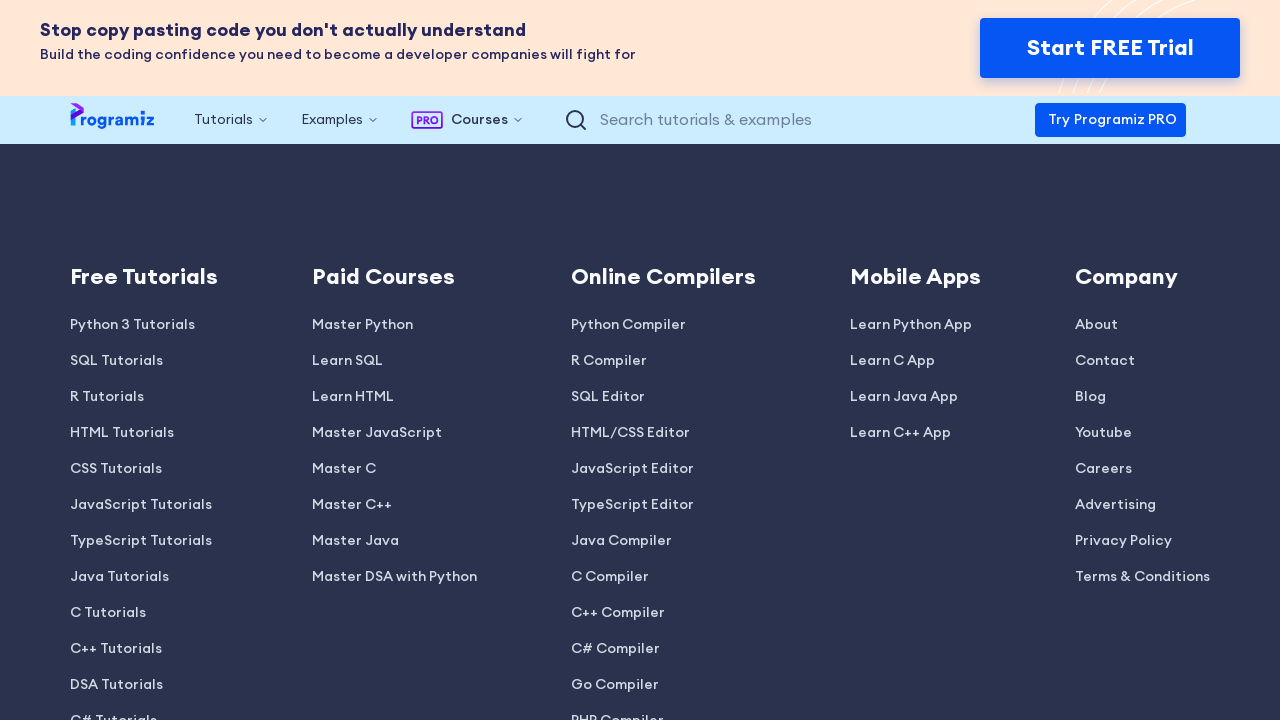